Tests text field interactions including typing text, clearing fields, and checking if fields are enabled

Starting URL: https://www.leafground.com/input.xhtml

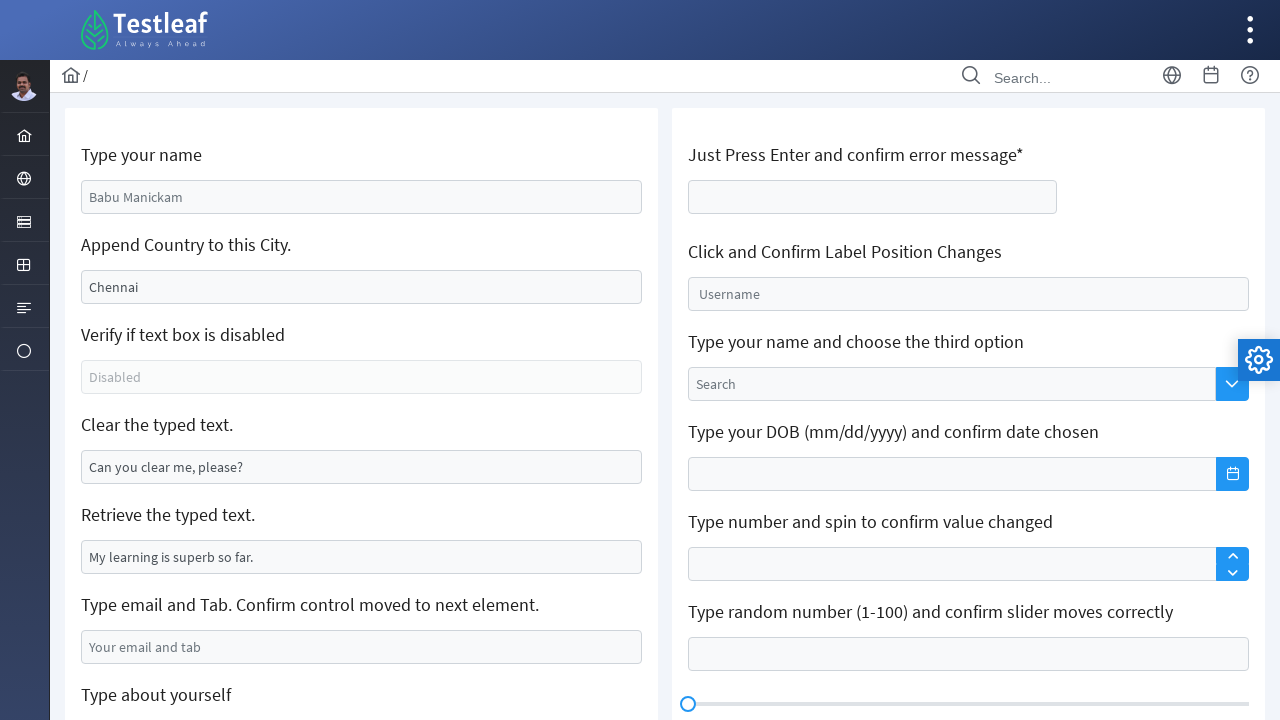

Clicked on the name text field at (362, 197) on input[name='j_idt88:name']
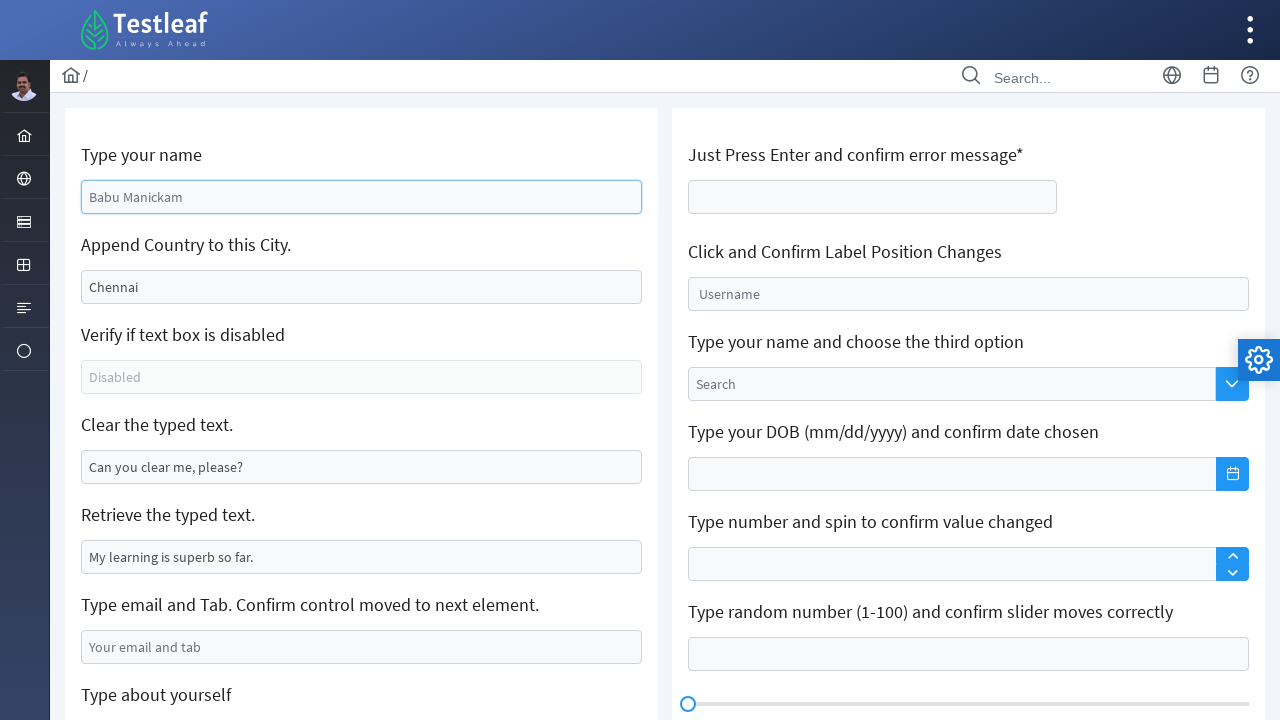

Typed 'Maniakm' into the name text field on input[name='j_idt88:name']
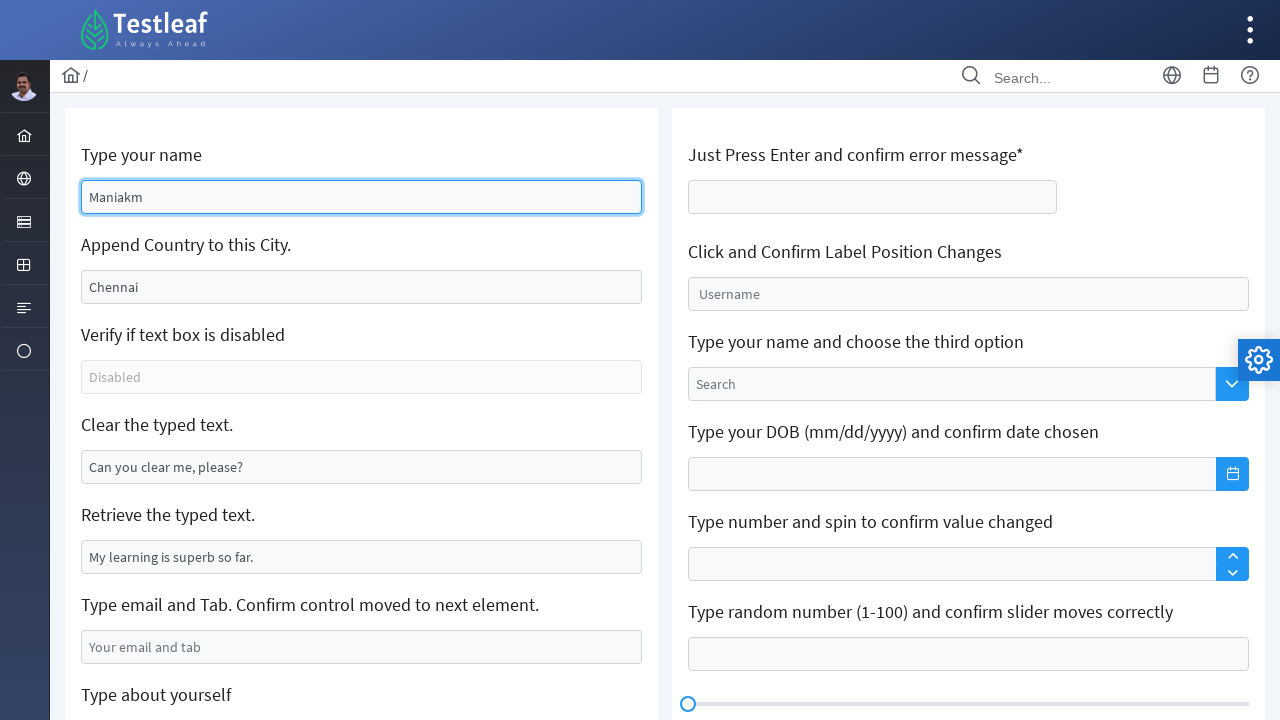

Cleared the text field on input[name='j_idt88:name']
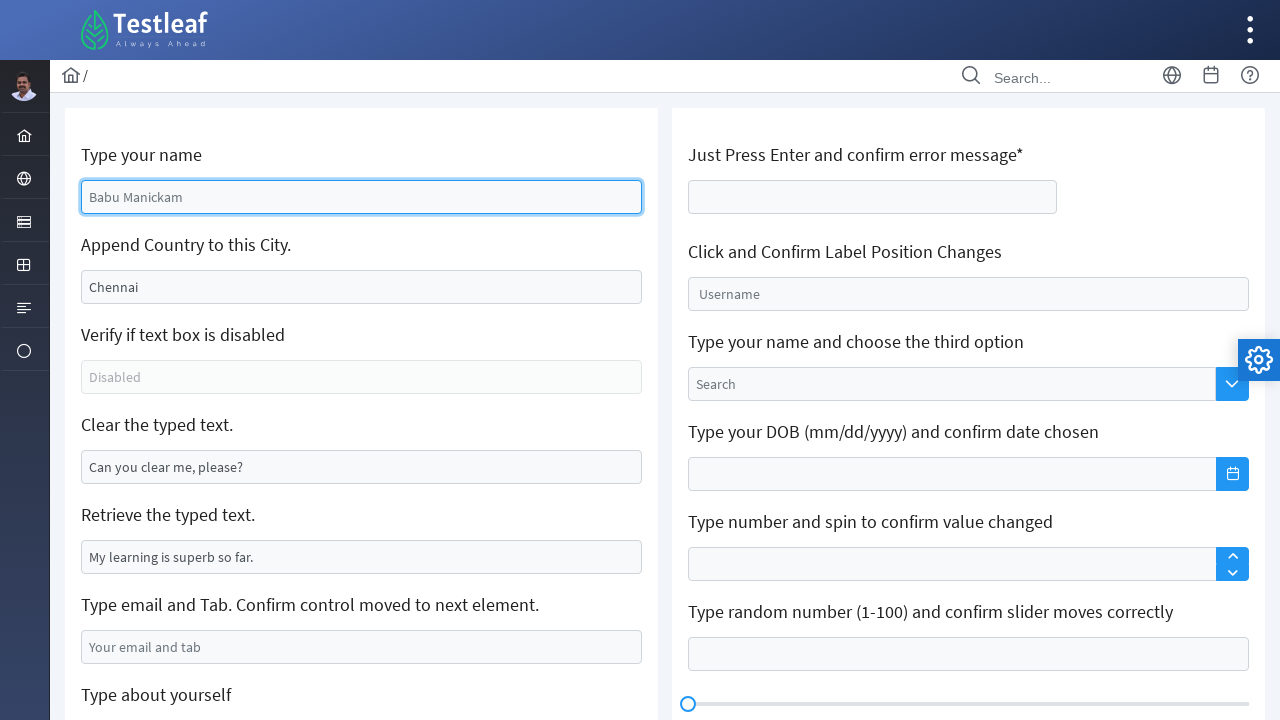

Retrieved value attribute from text field
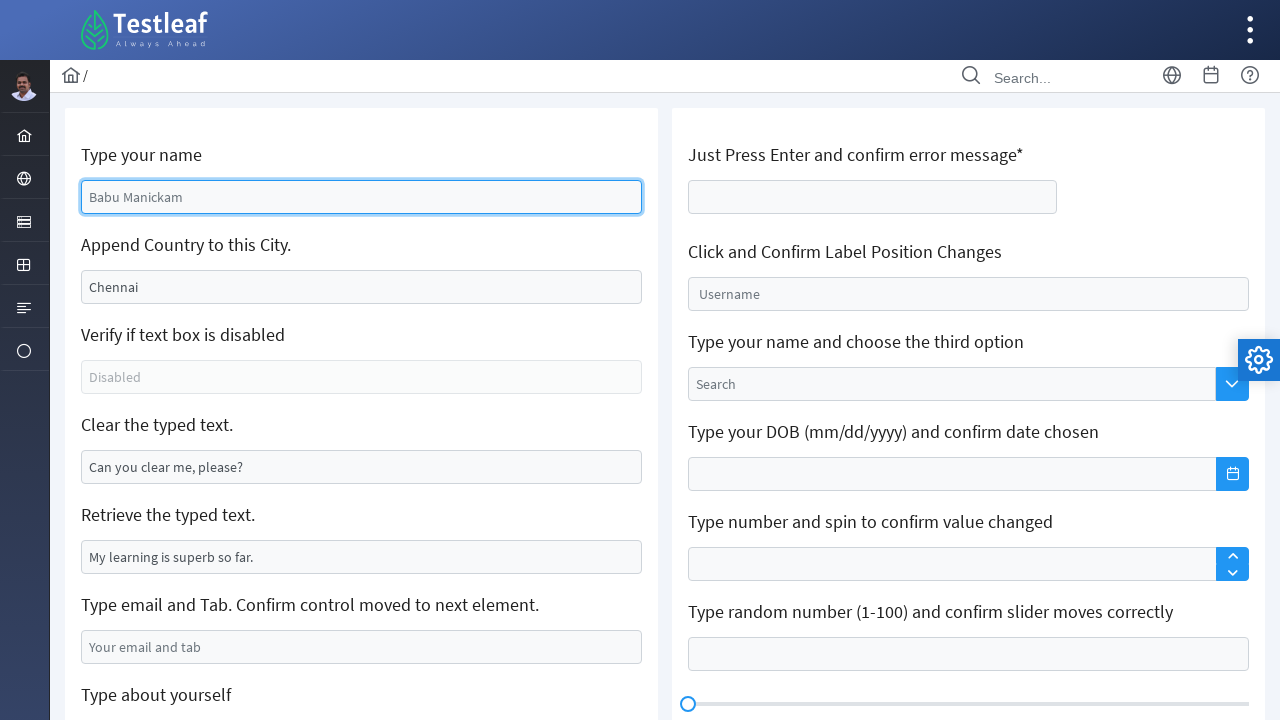

Checked if name text field is enabled
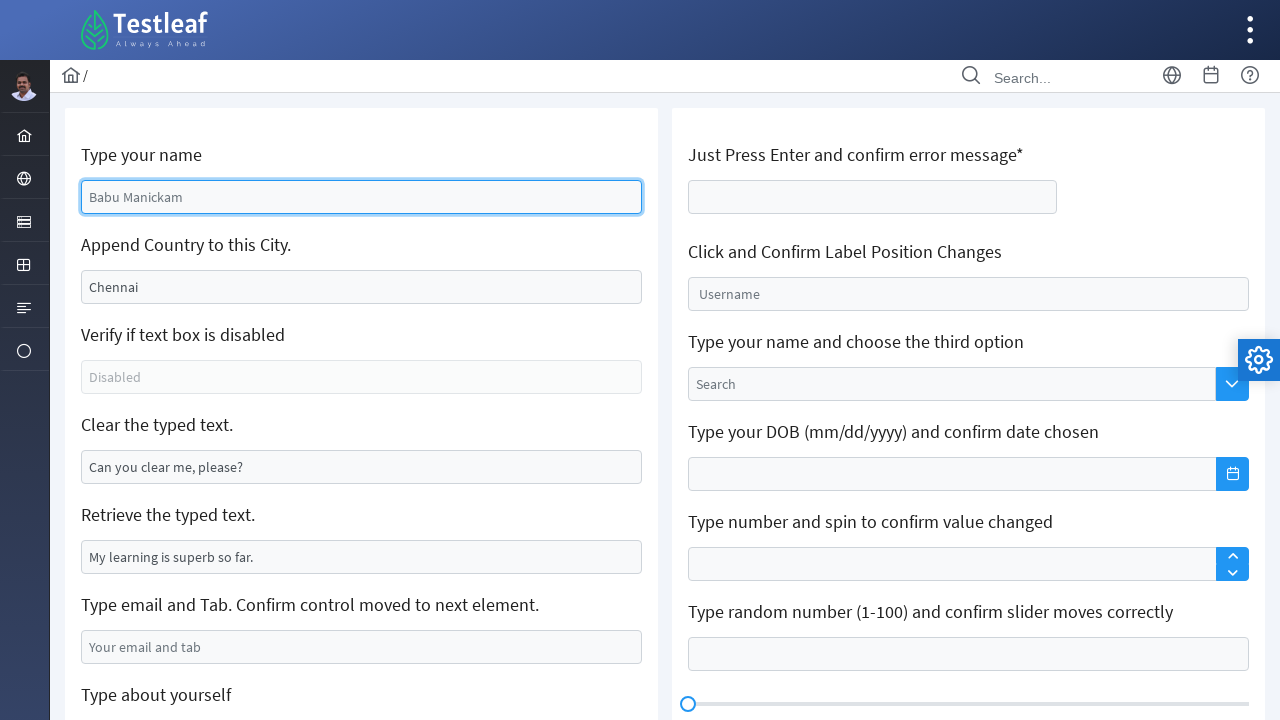

Checked if disabled text field is enabled
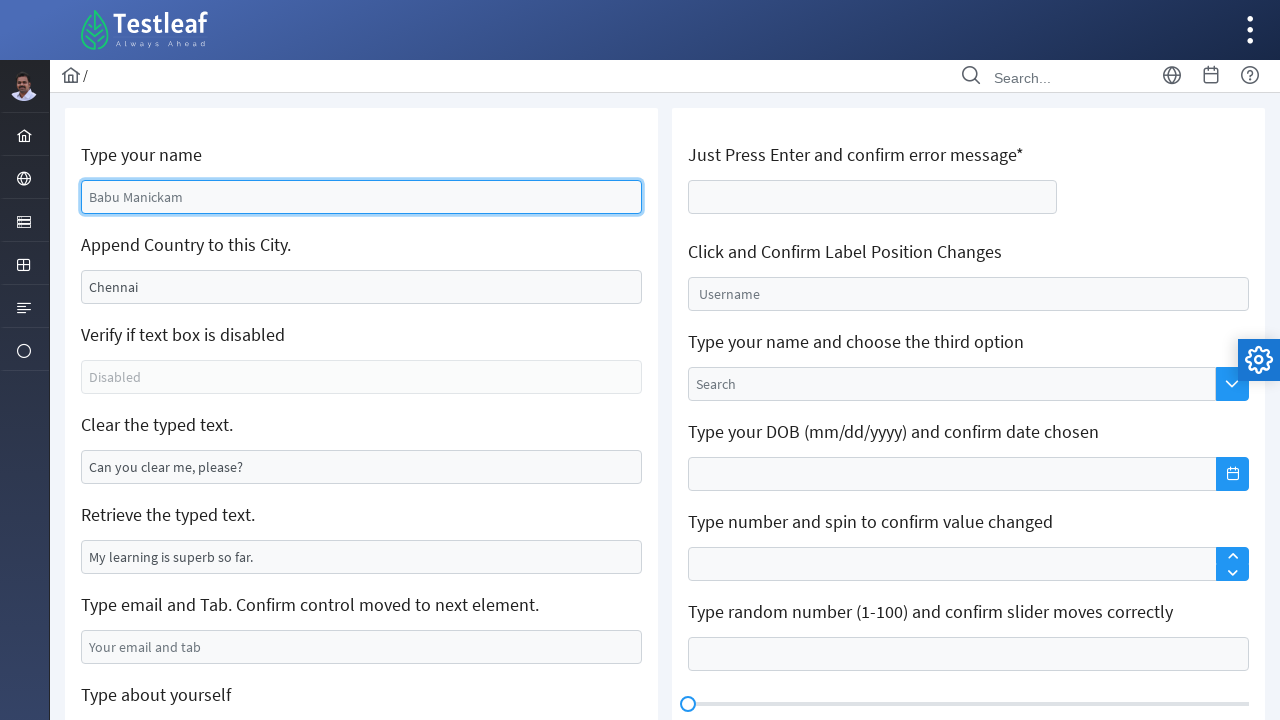

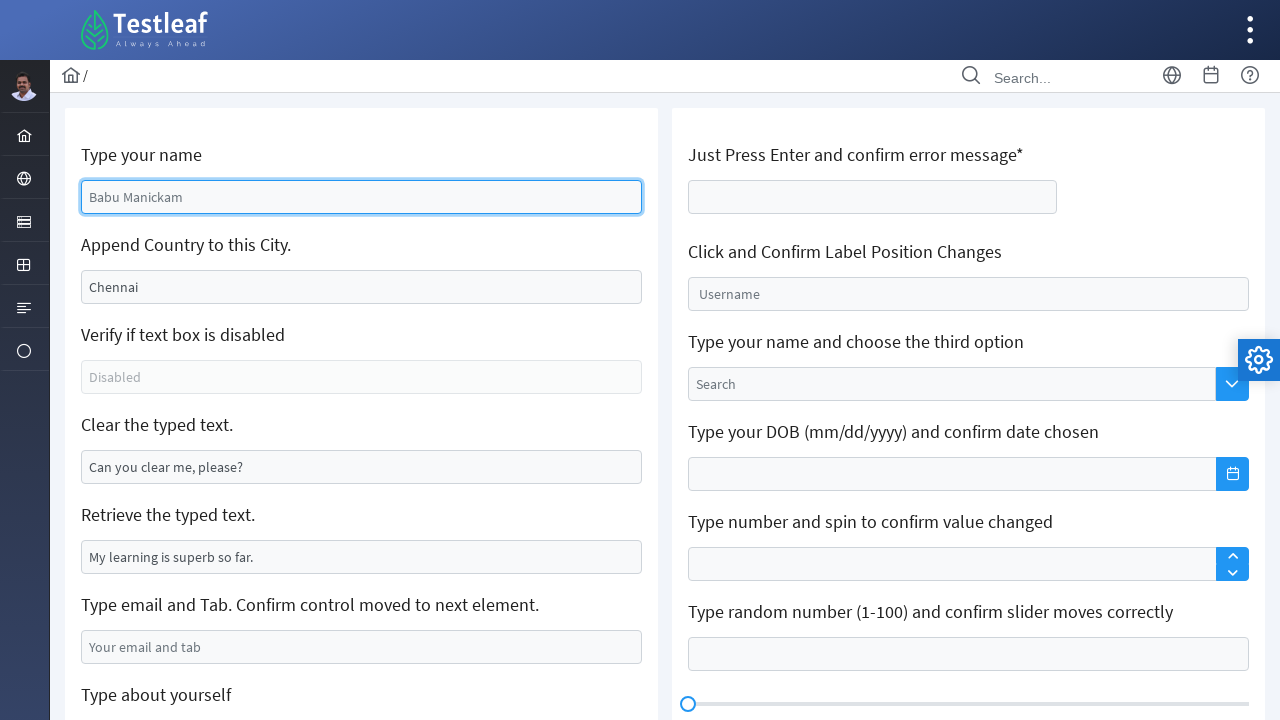